Verifies that the login page elements (username field, password field, and login button) are displayed correctly on the admin login page

Starting URL: http://www.gcrit.com/build3/admin

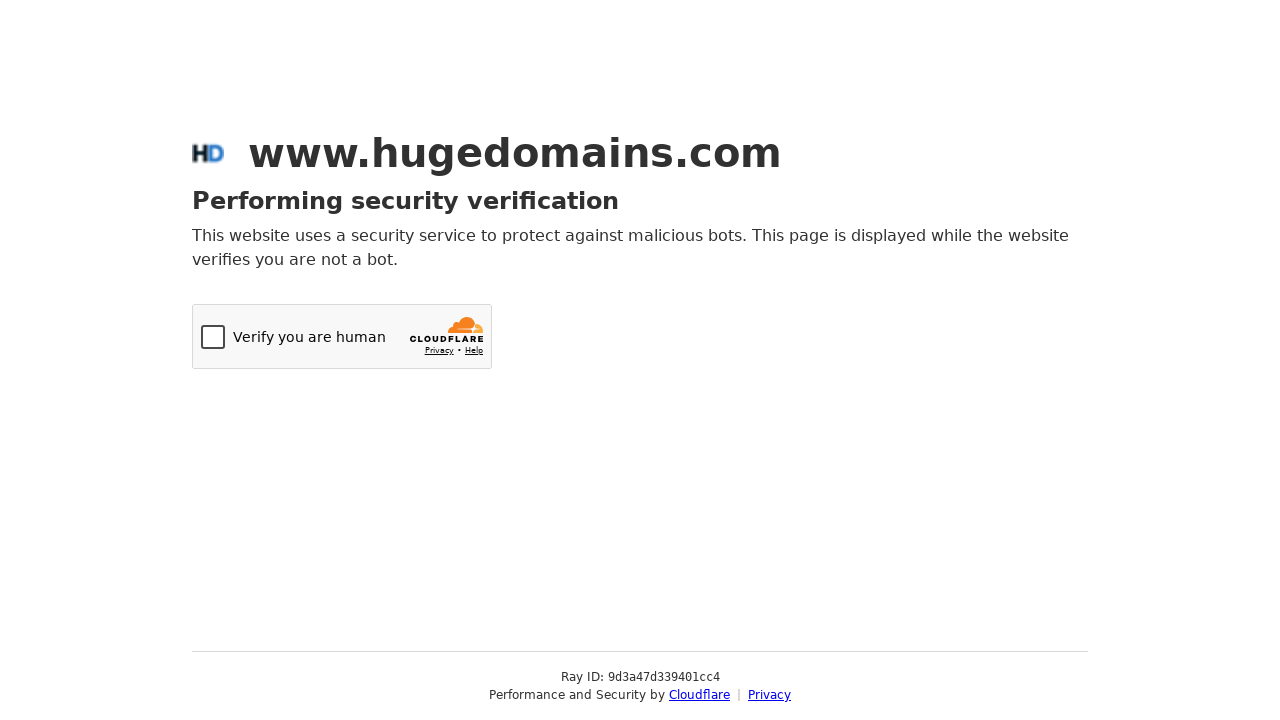

Navigated to admin login page at http://www.gcrit.com/build3/admin
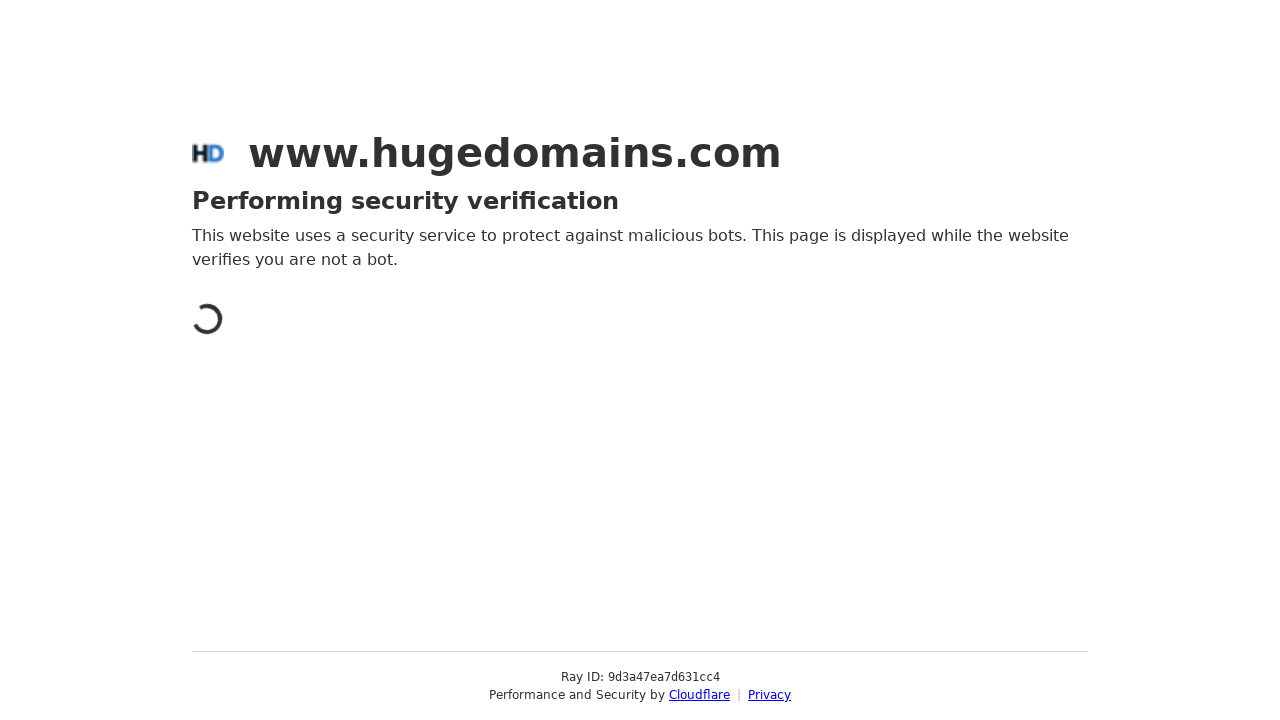

Checked if username field is visible
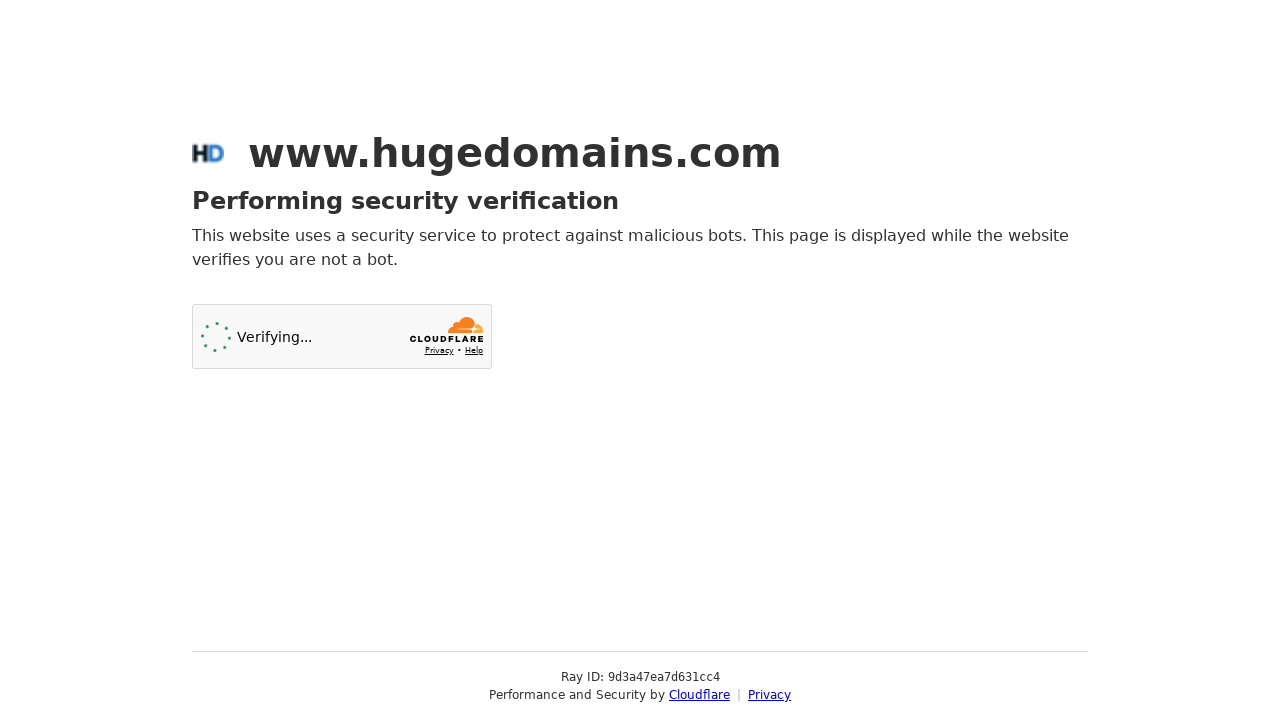

Checked if password field is visible
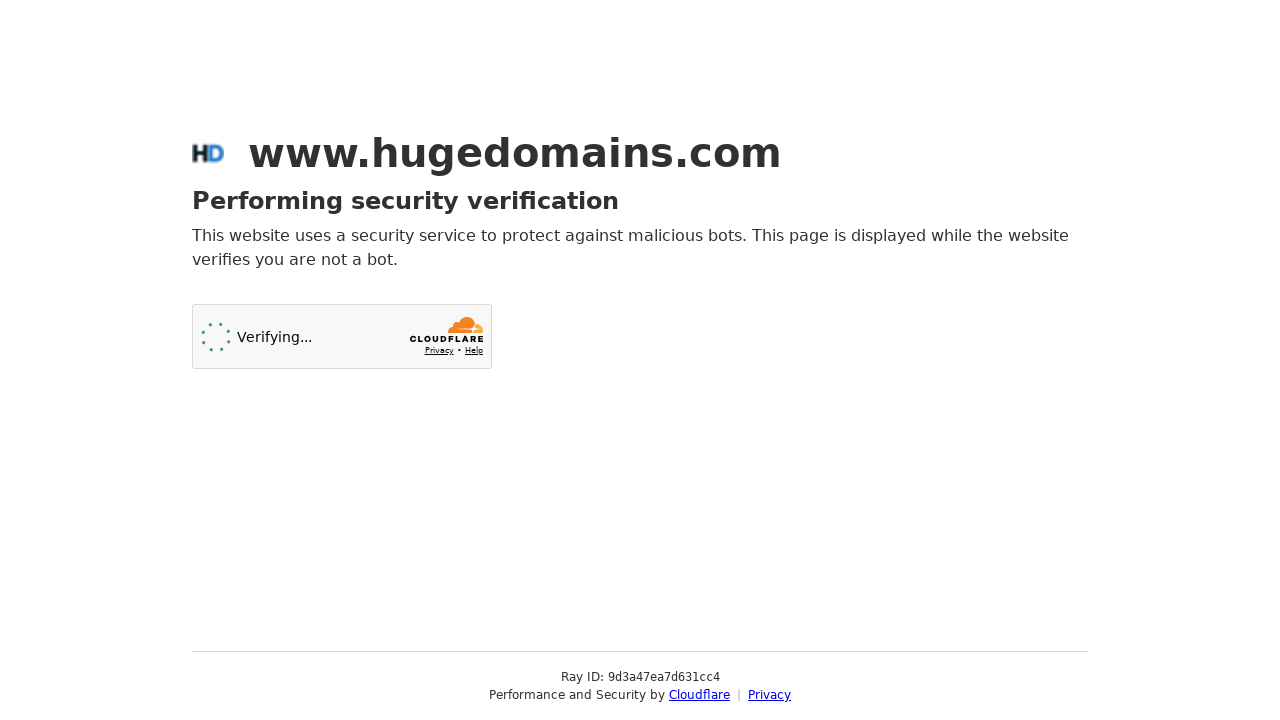

Checked if login button is visible
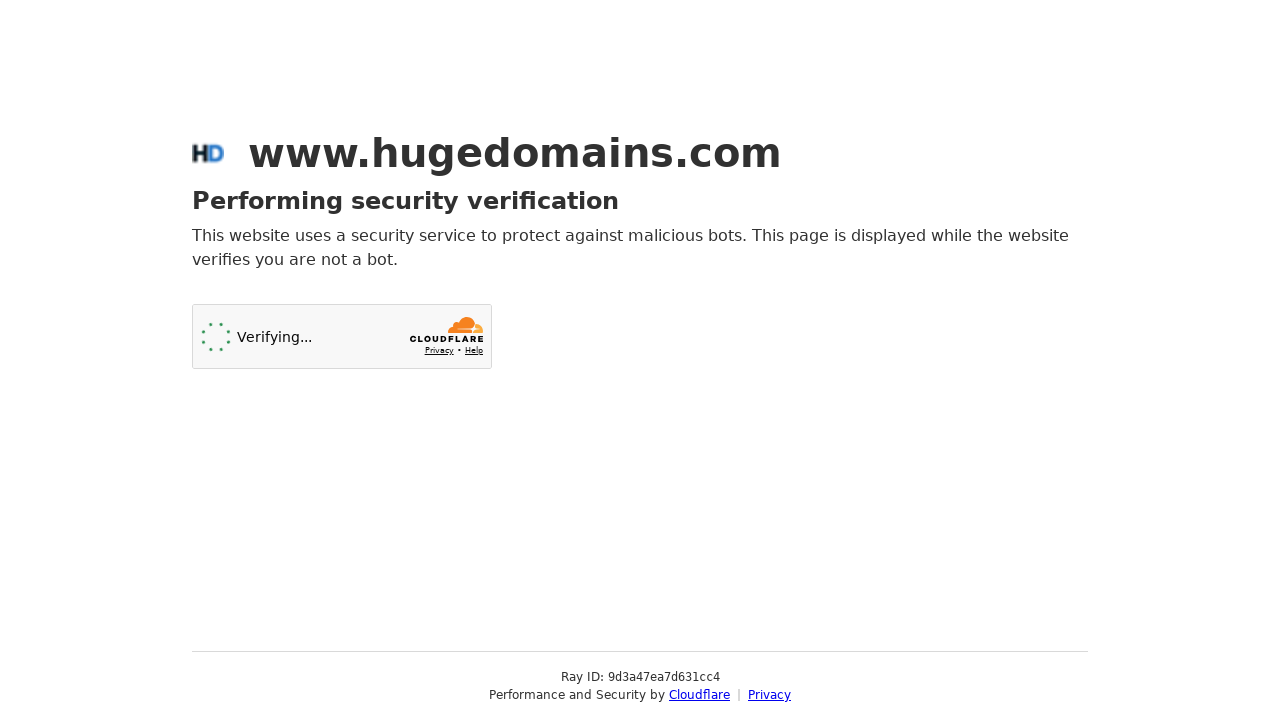

One or more login page elements are not visible - Test FAILED
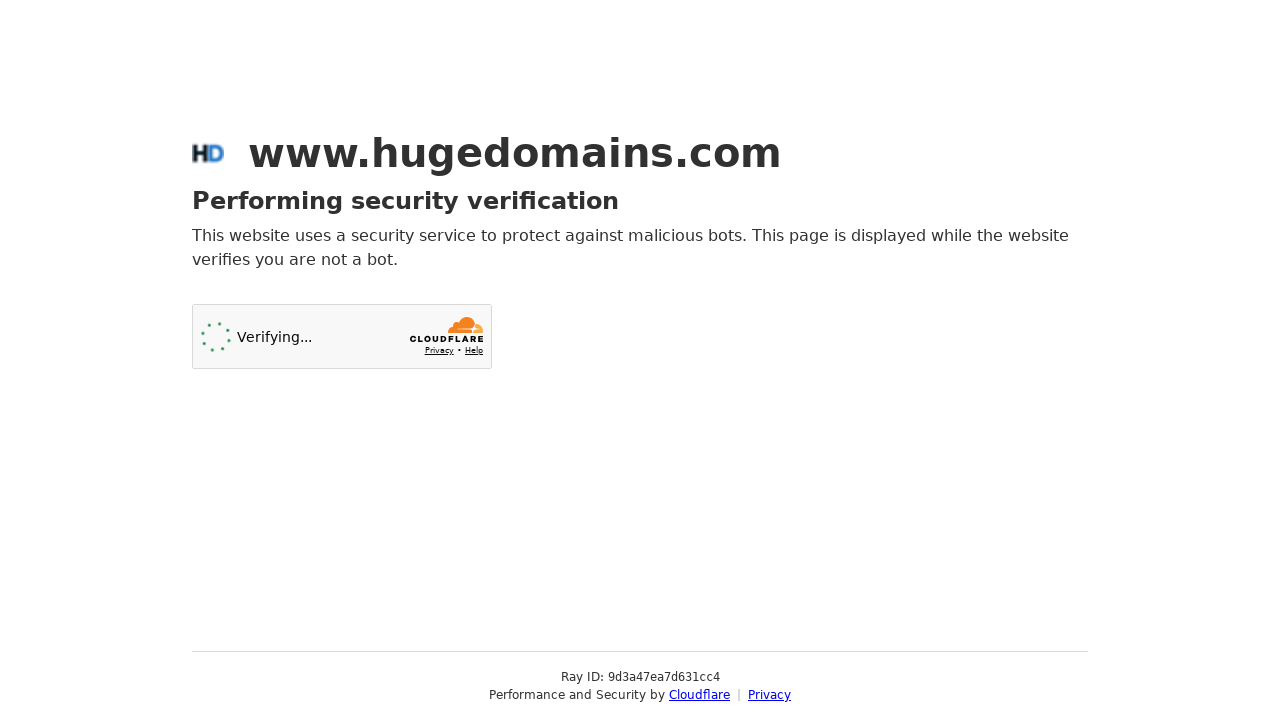

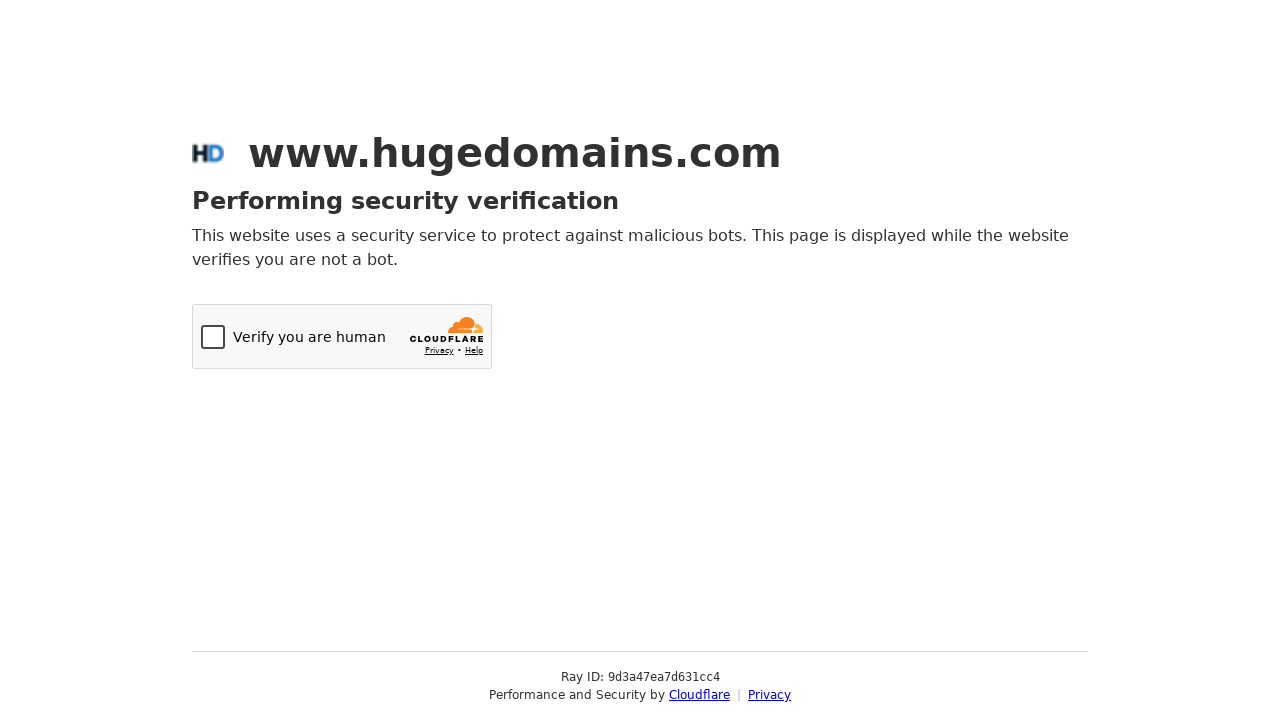